Navigates to EPAM website and verifies the page title

Starting URL: https://www.epam.com

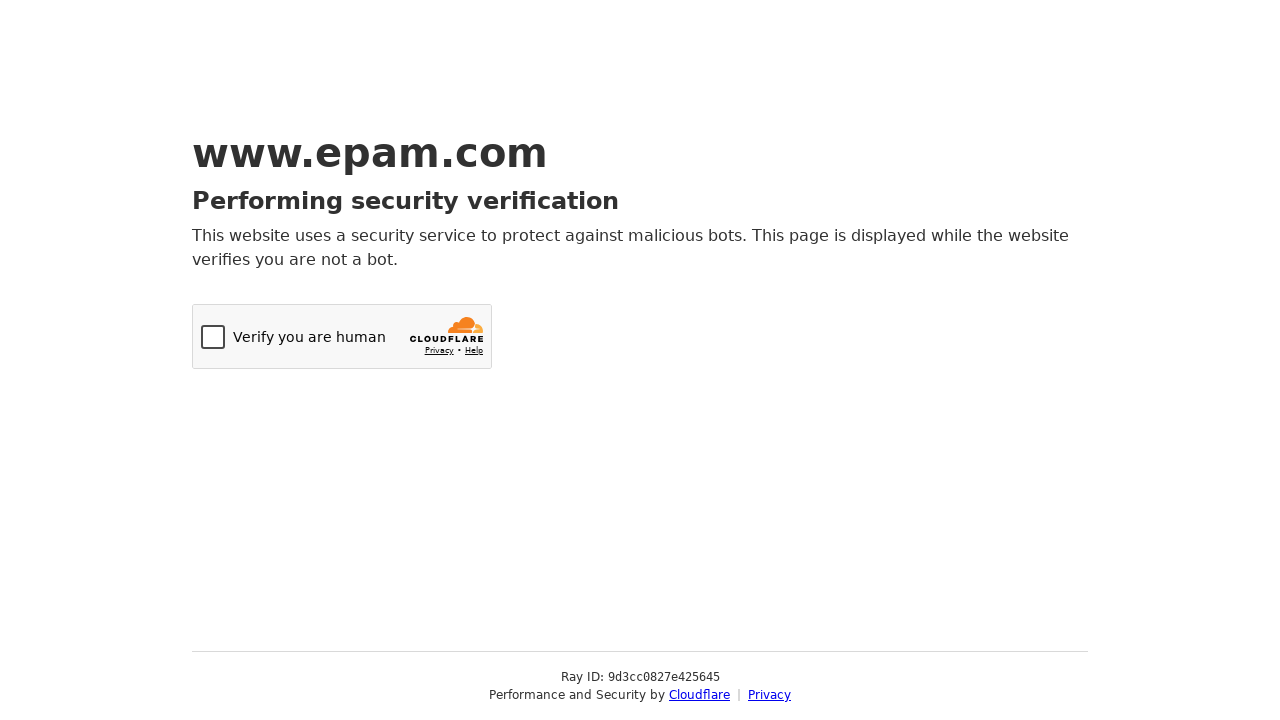

Waited for page to load (2 seconds)
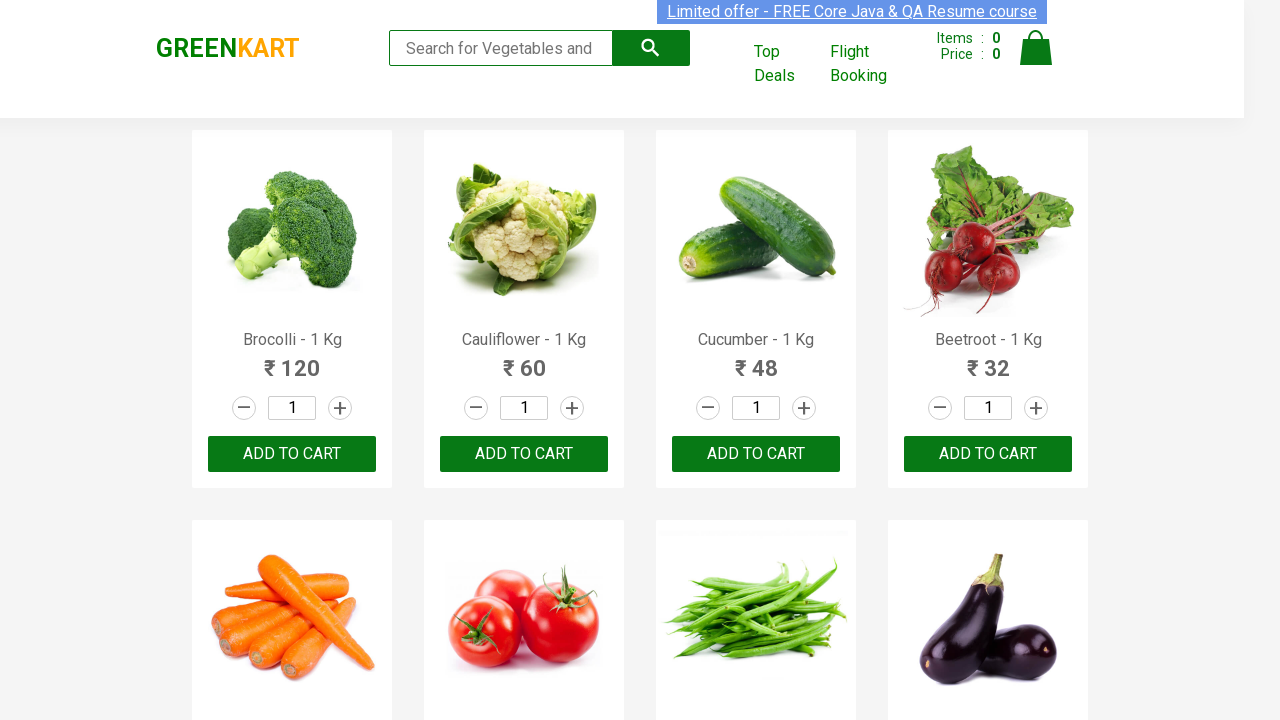

Retrieved all product elements
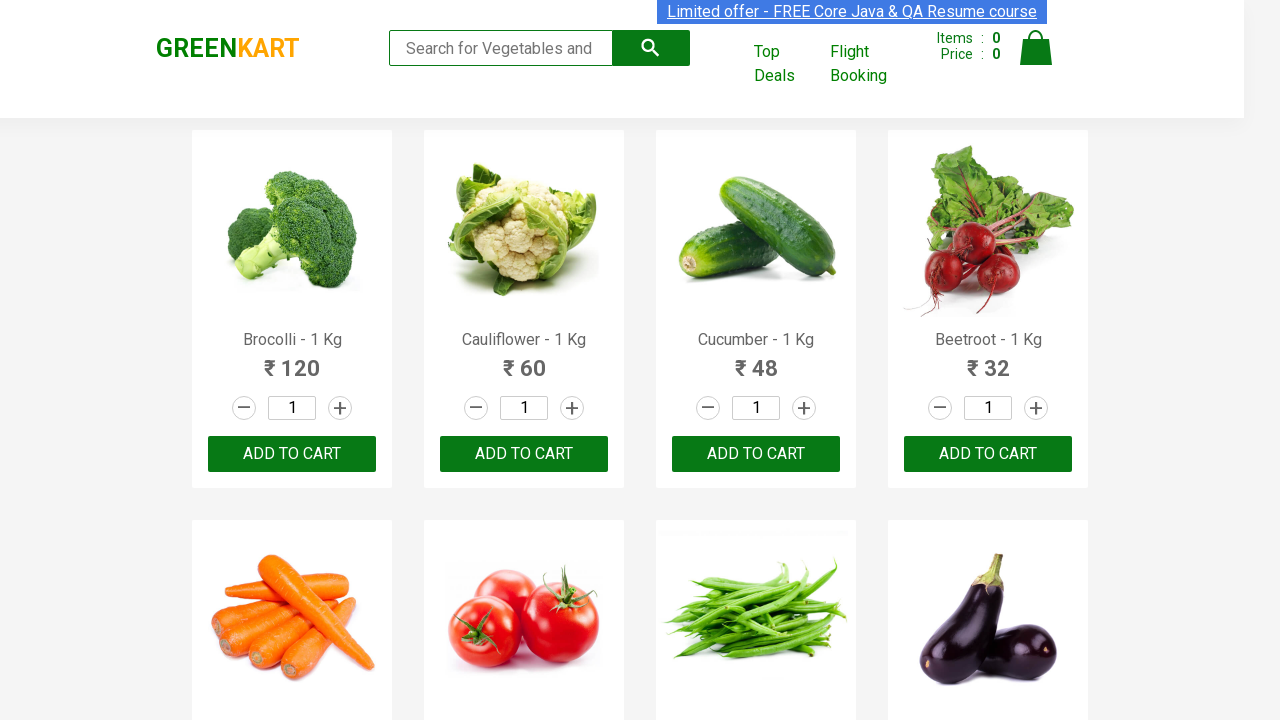

Added 'Brocolli' to cart (1/3)
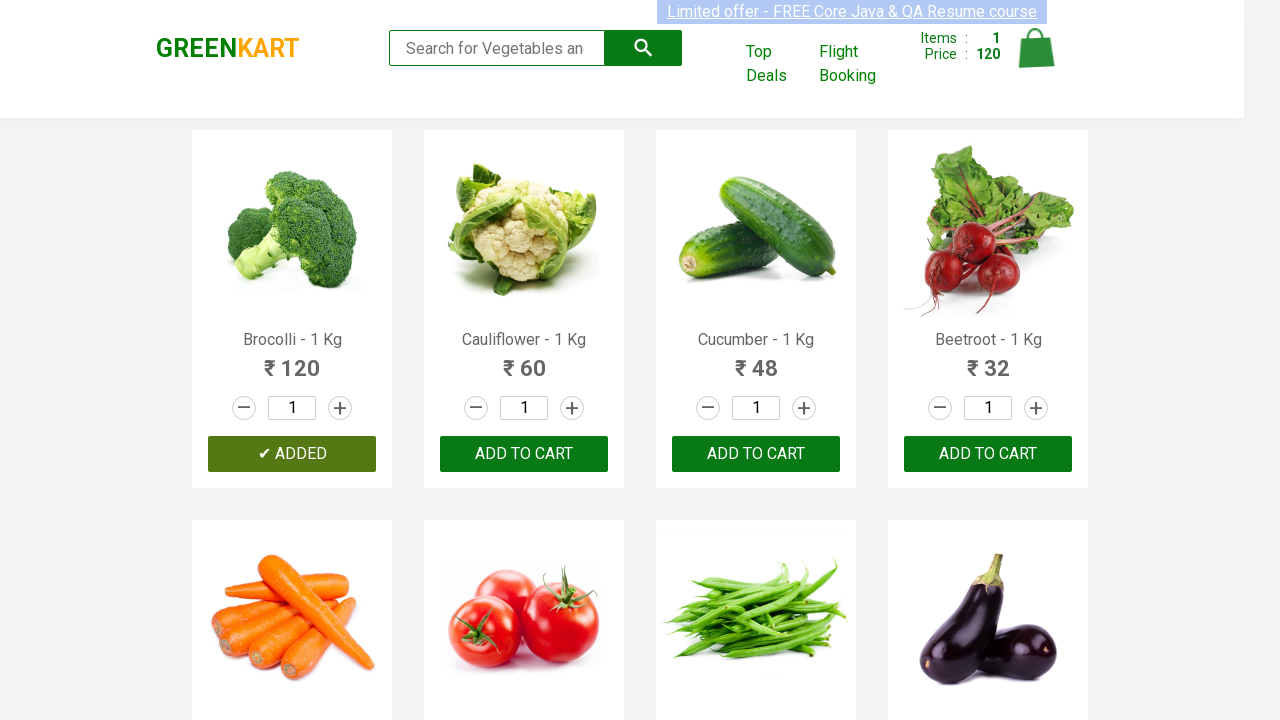

Added 'Cucumber' to cart (2/3)
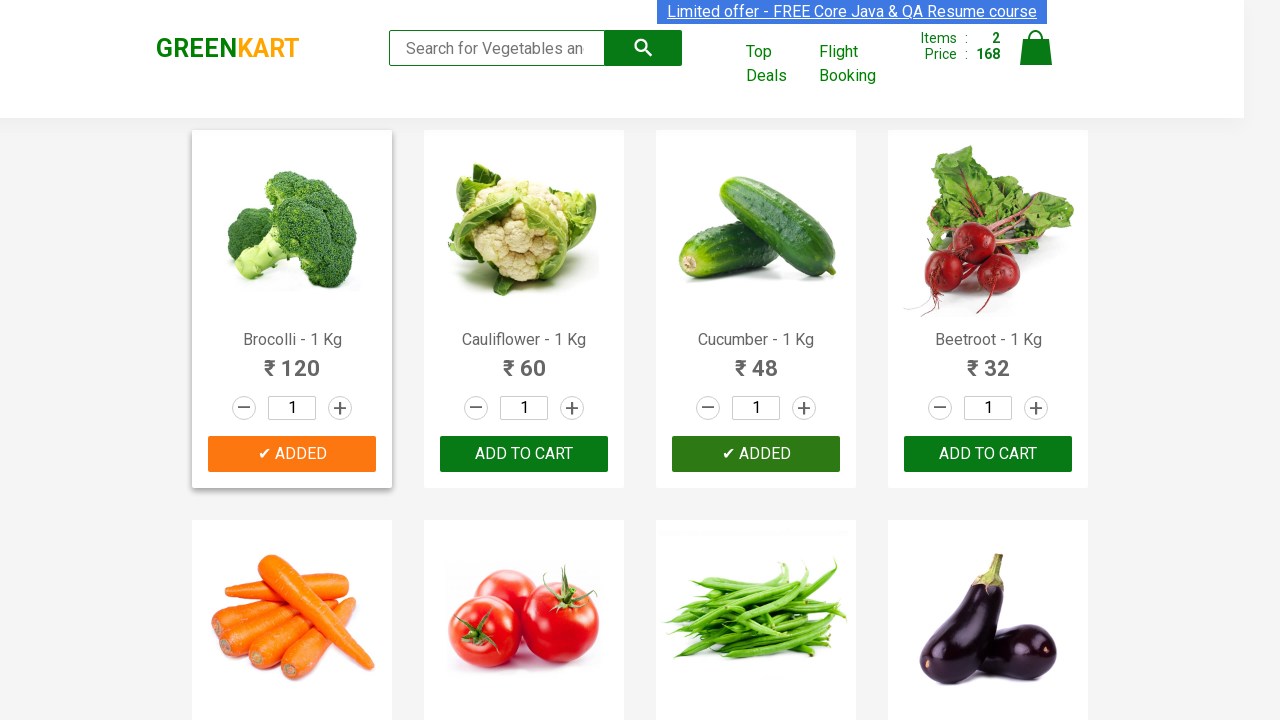

Added 'Beetroot' to cart (3/3)
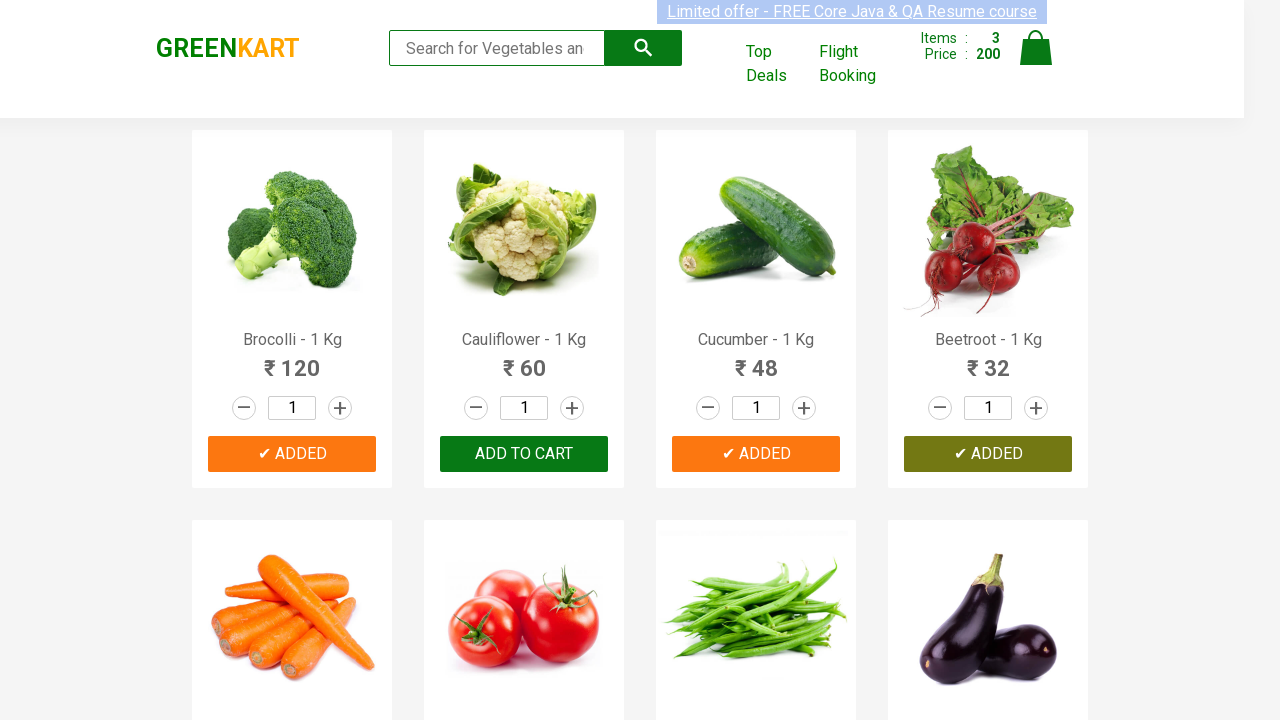

Clicked on cart icon
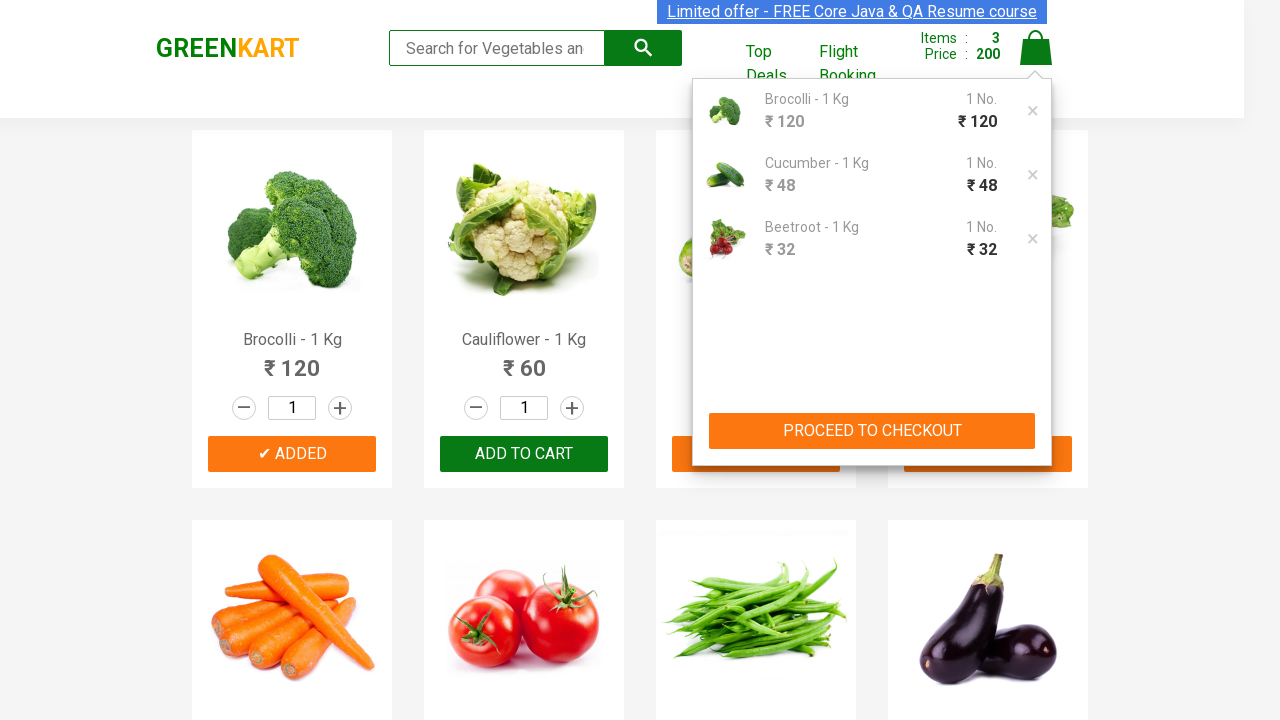

Clicked 'PROCEED TO CHECKOUT' button
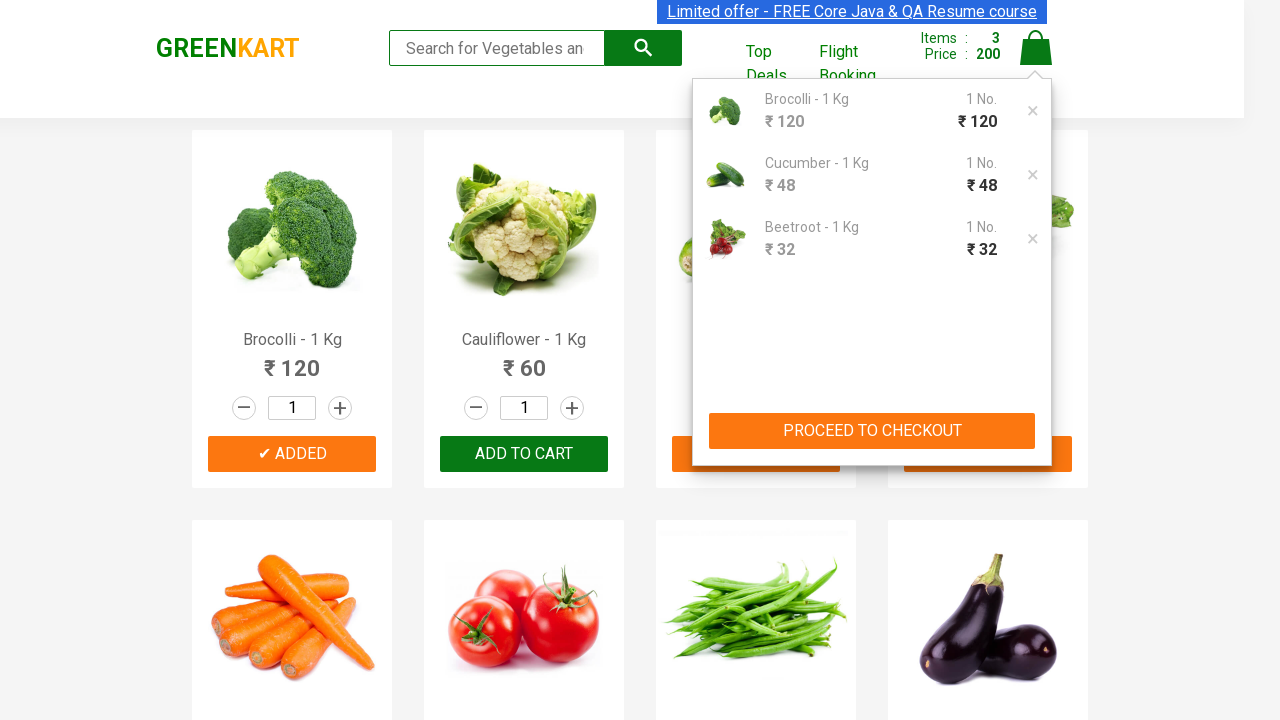

Promo code input field became visible
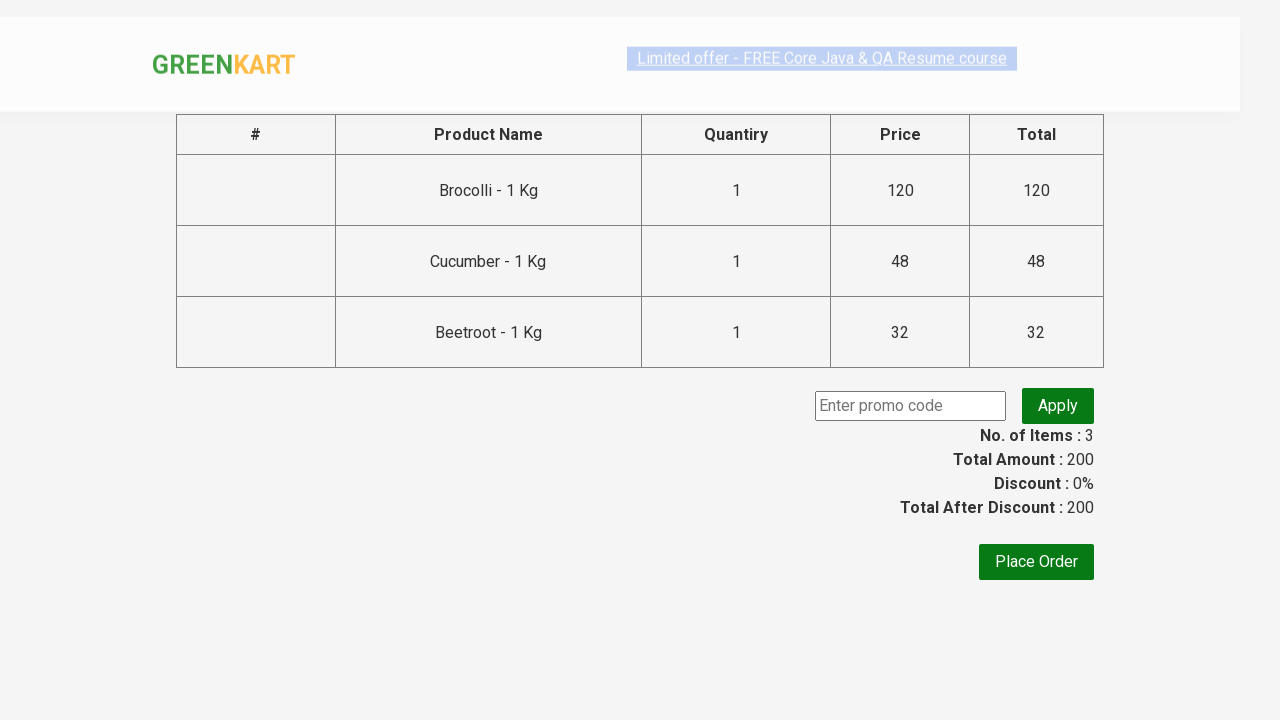

Entered promo code 'rahulshettyacademy'
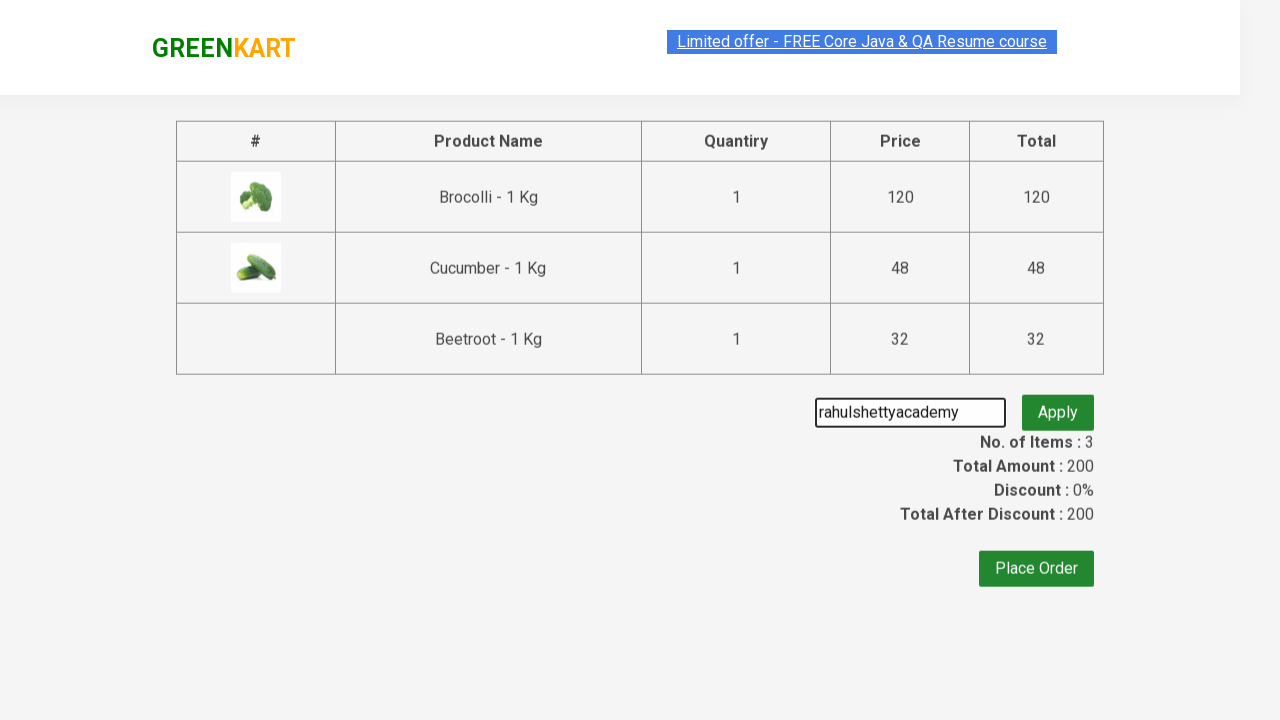

Clicked 'Apply' button for promo code
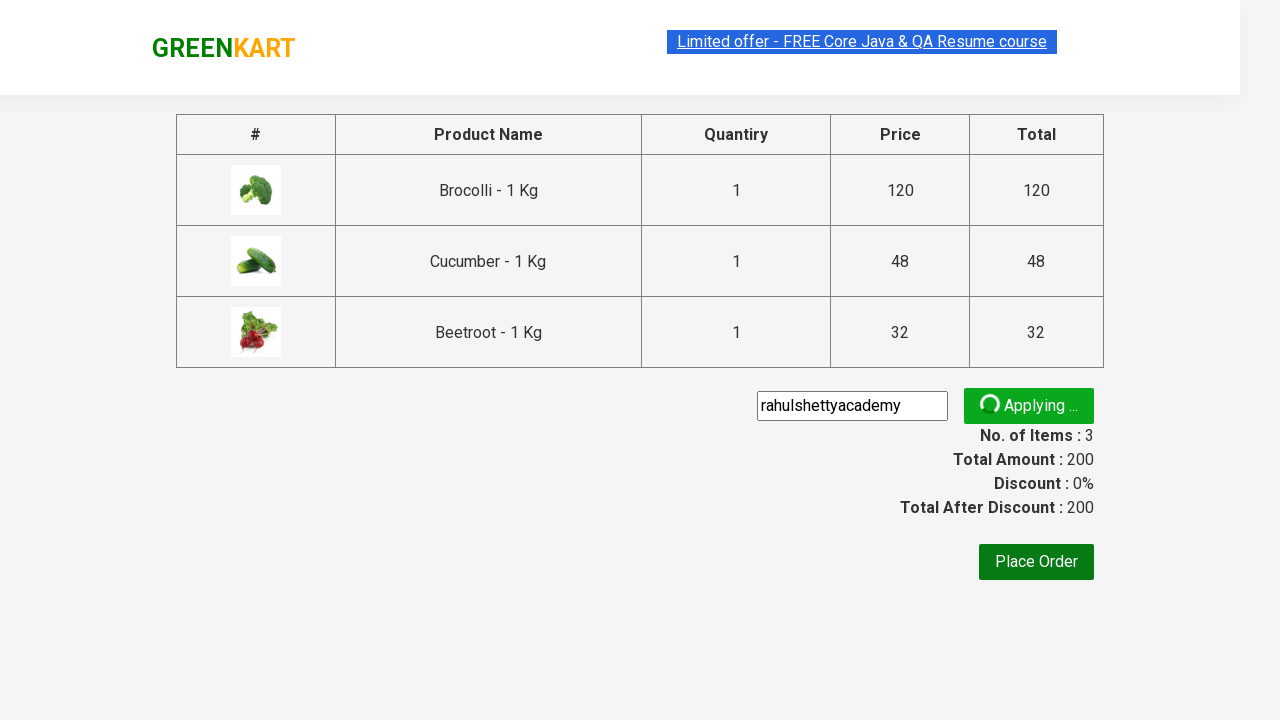

Promo code validation message appeared
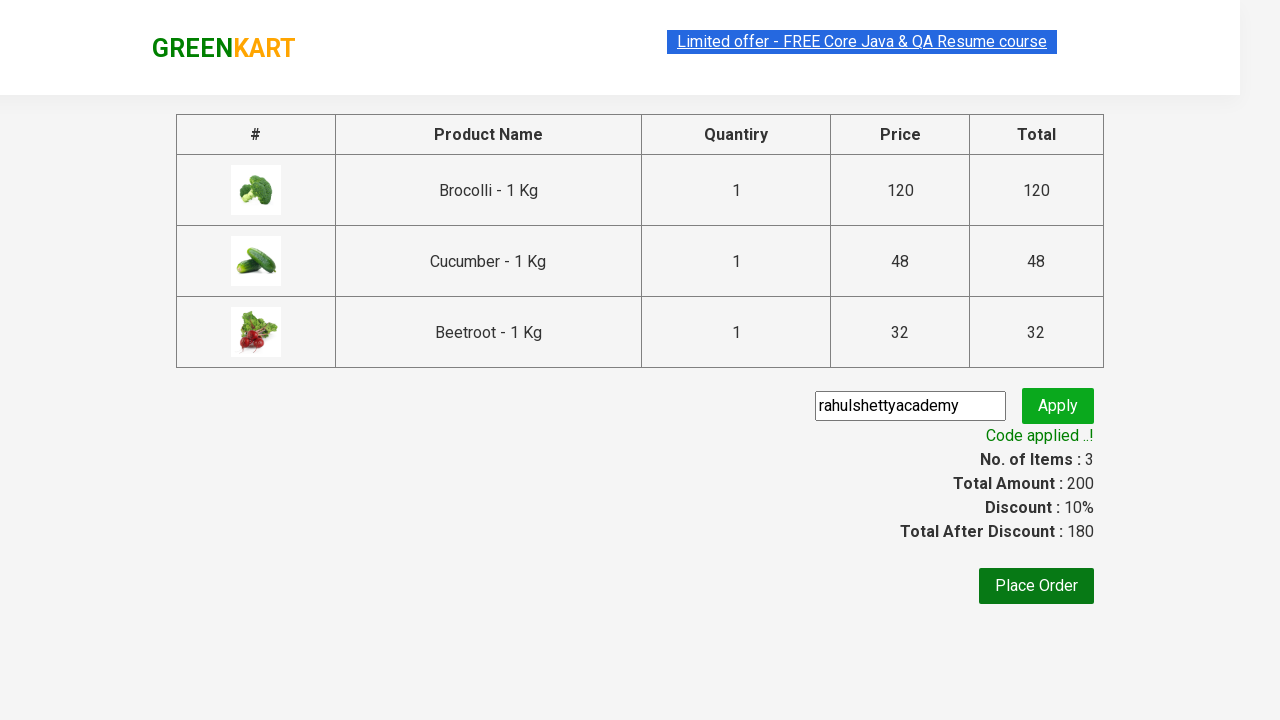

Opened new page/tab
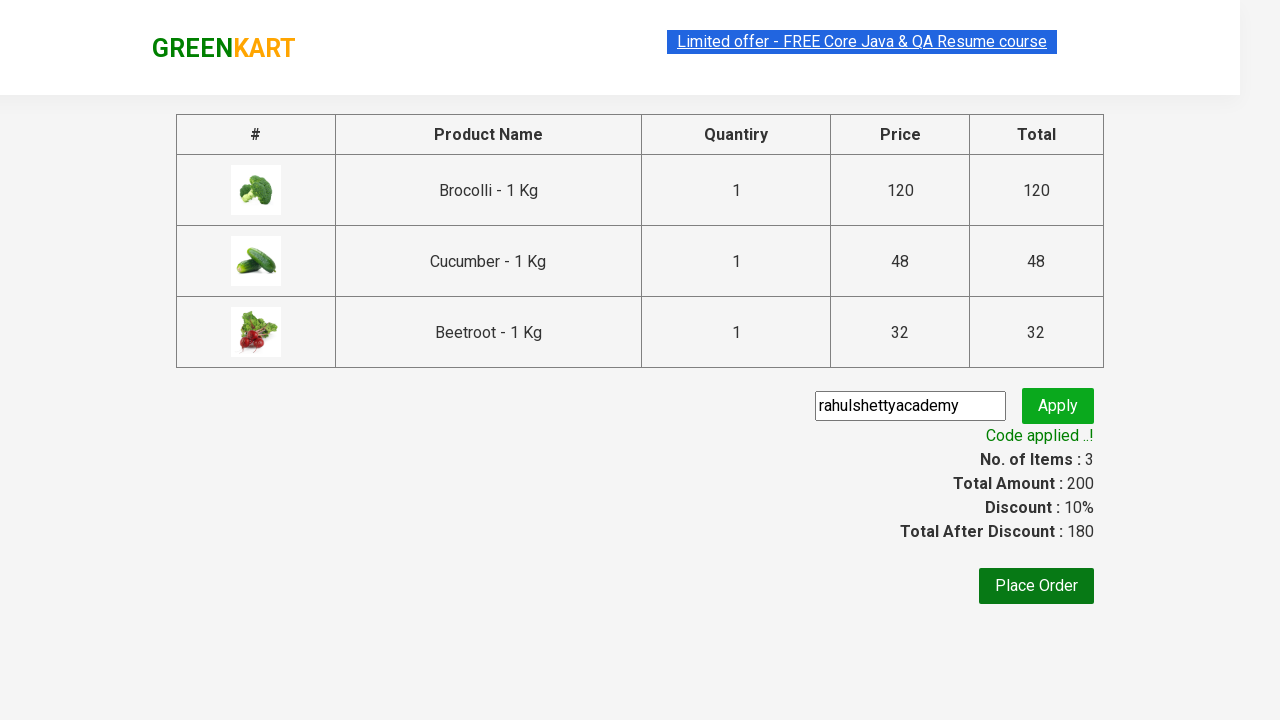

Navigated to dynamic loading demonstration page
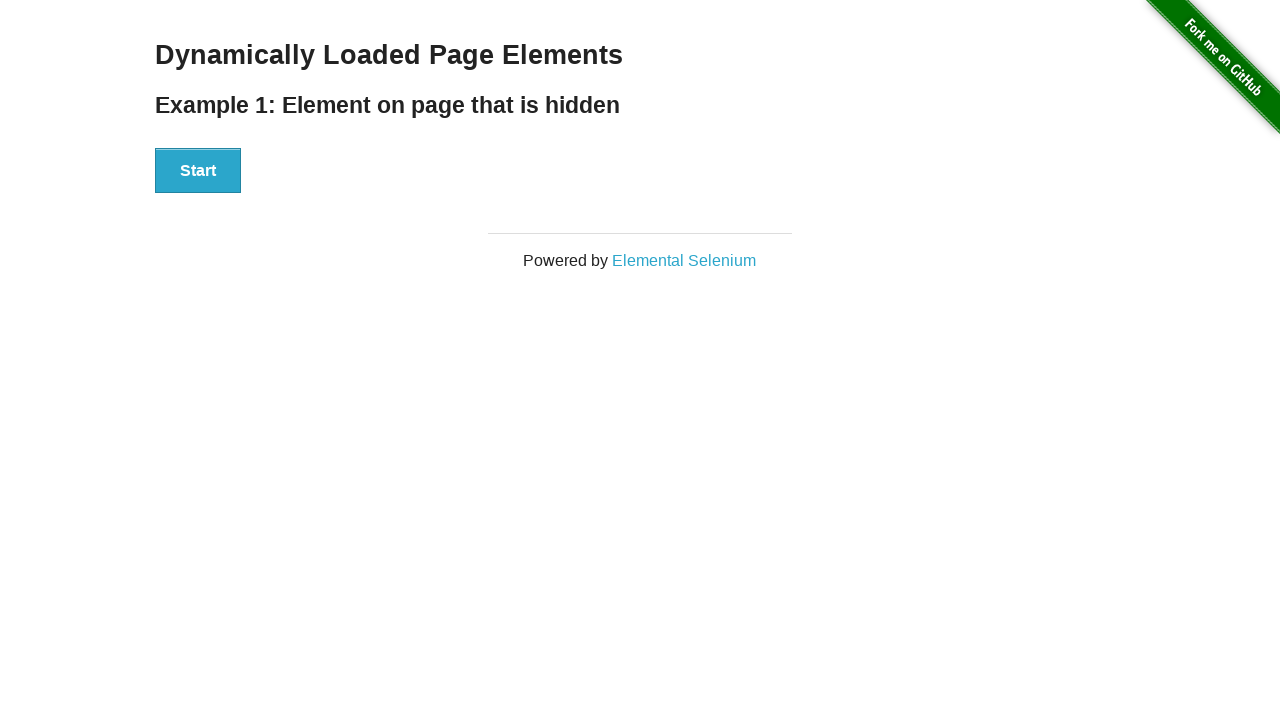

Start button became visible
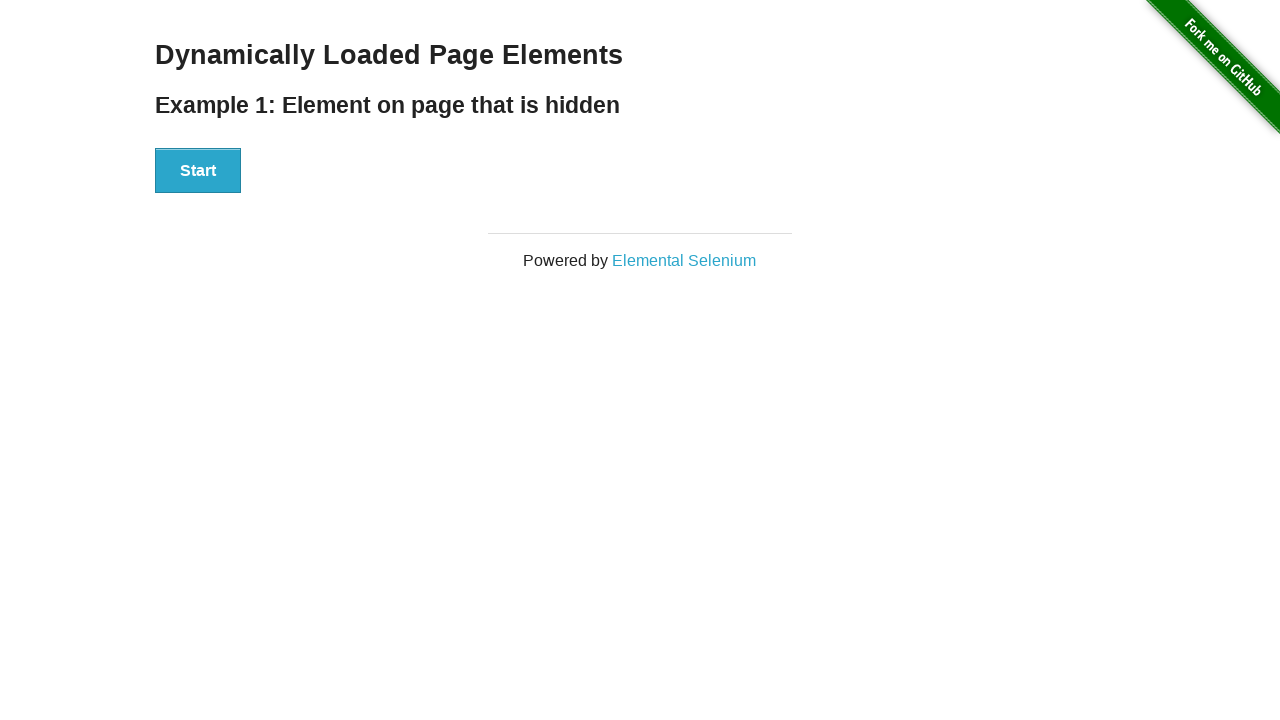

Clicked start button to begin dynamic loading
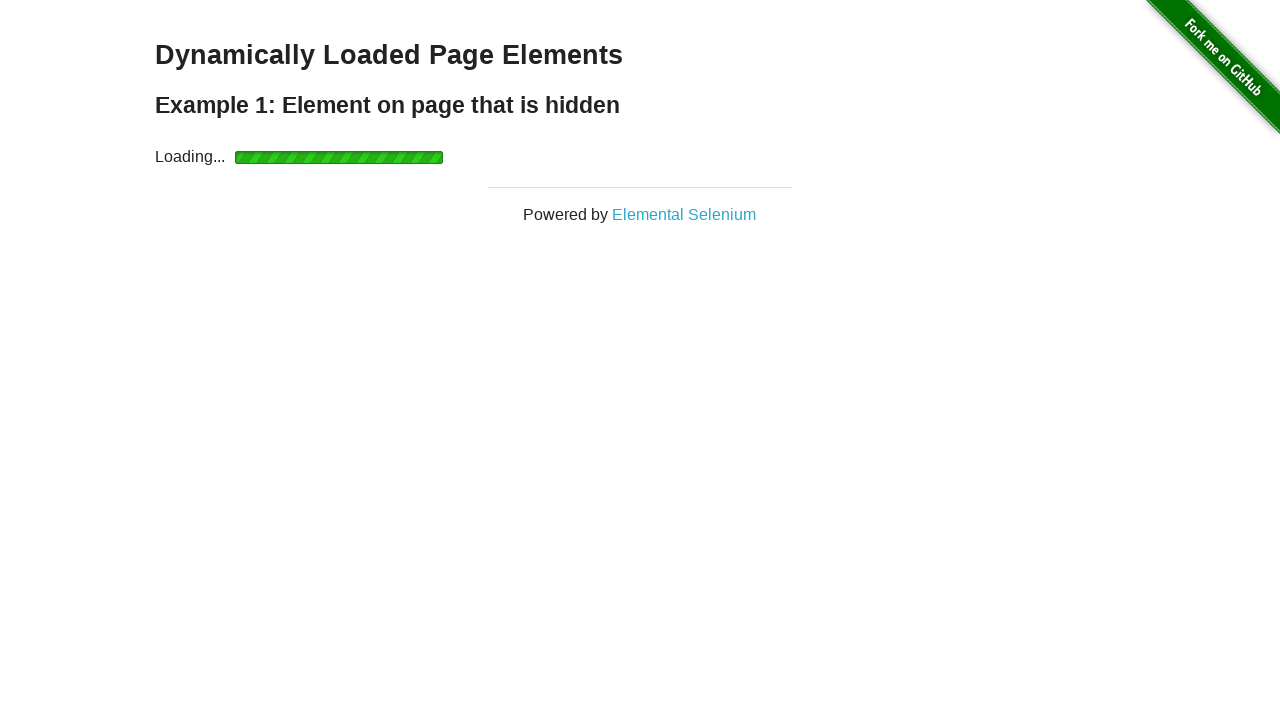

Polled for dynamic content (3 second wait)
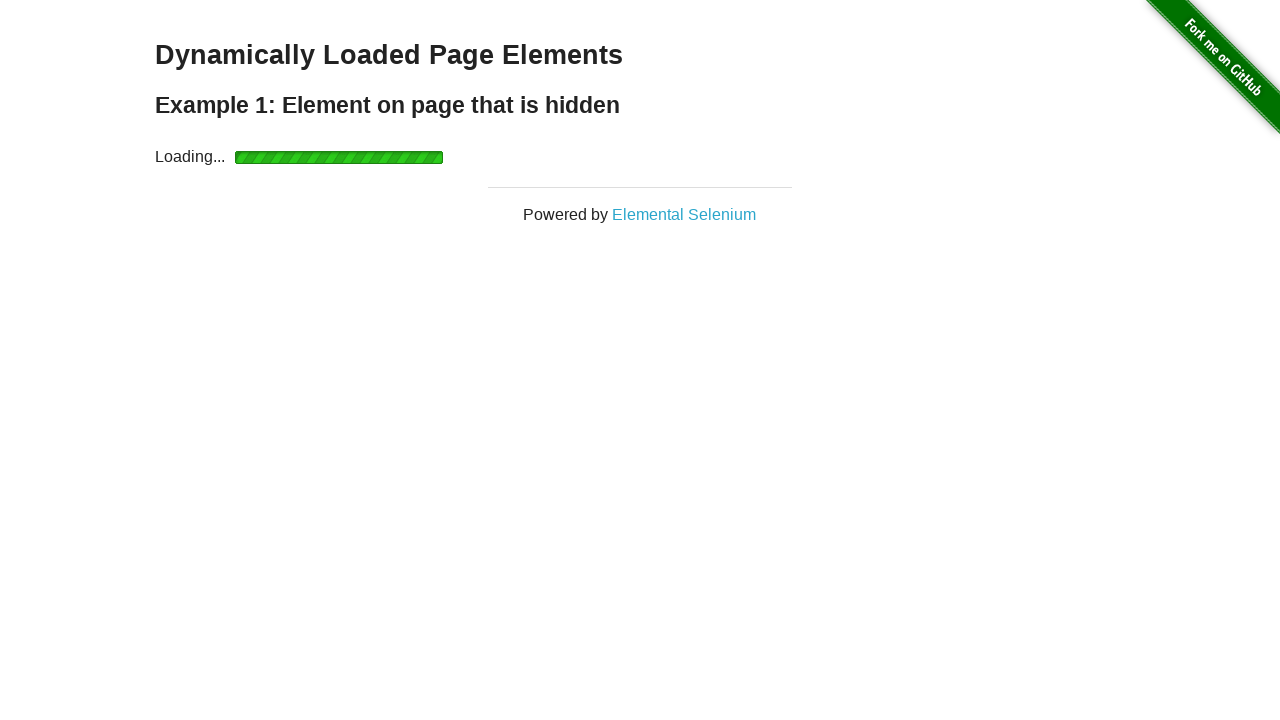

Polled for dynamic content (3 second wait)
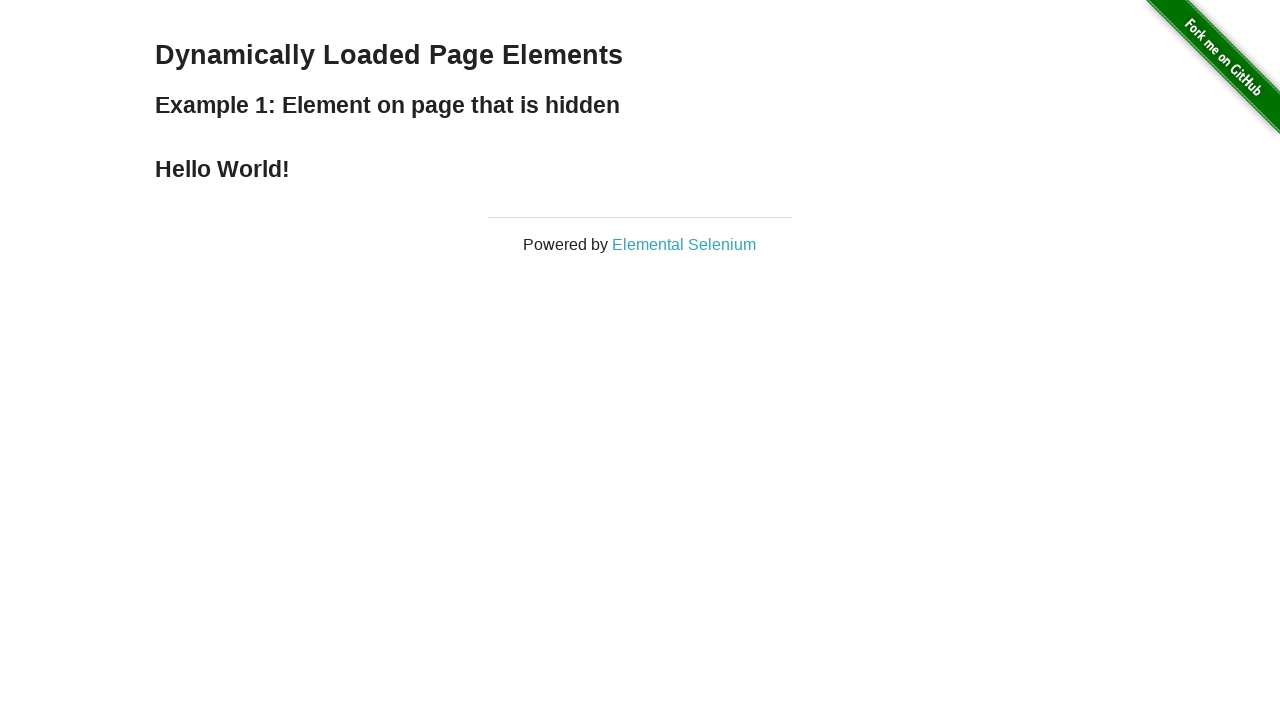

Dynamic content 'Hello World!' became visible
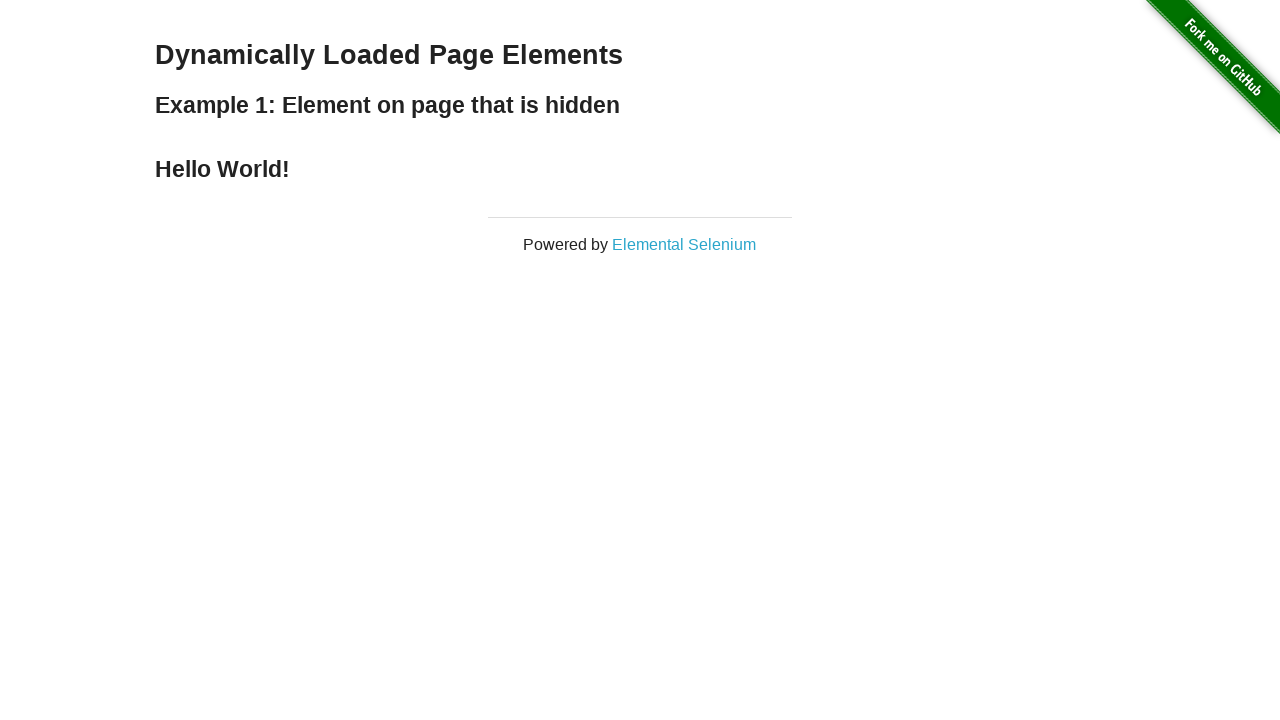

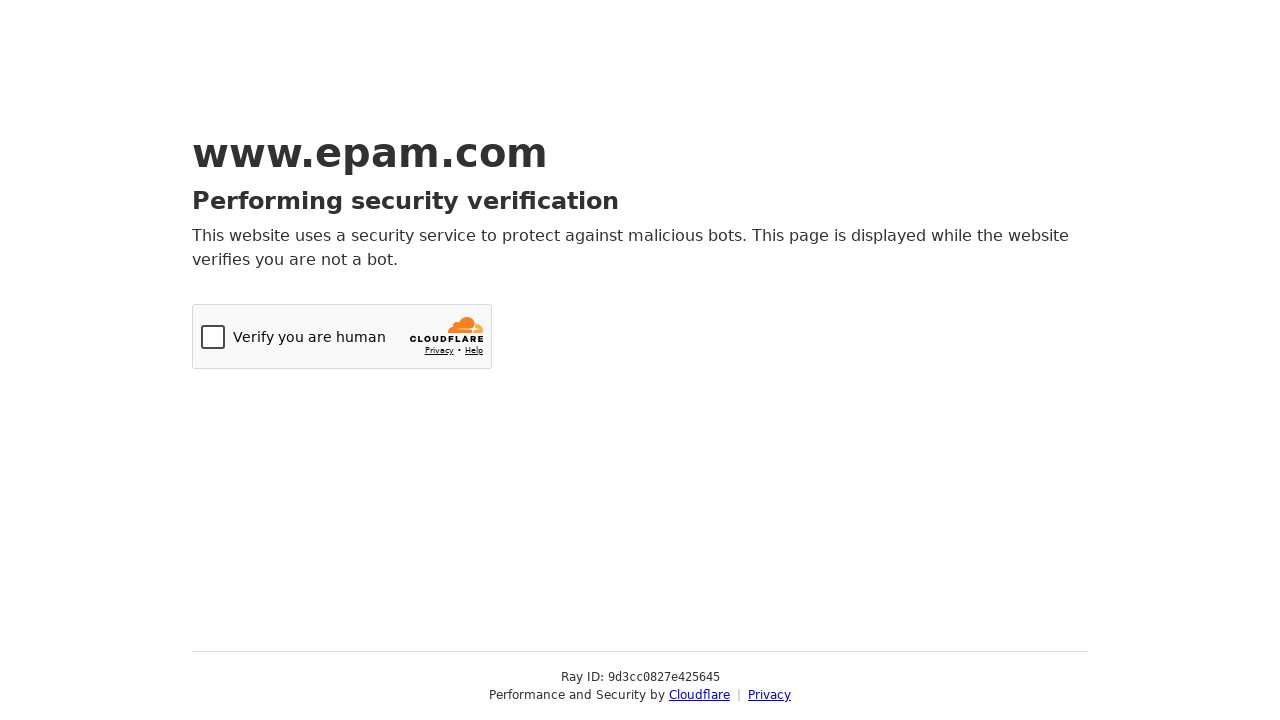